Launches the browser and navigates to the Rahul Shetty Academy homepage, verifying the page loads successfully.

Starting URL: https://rahulshettyacademy.com/

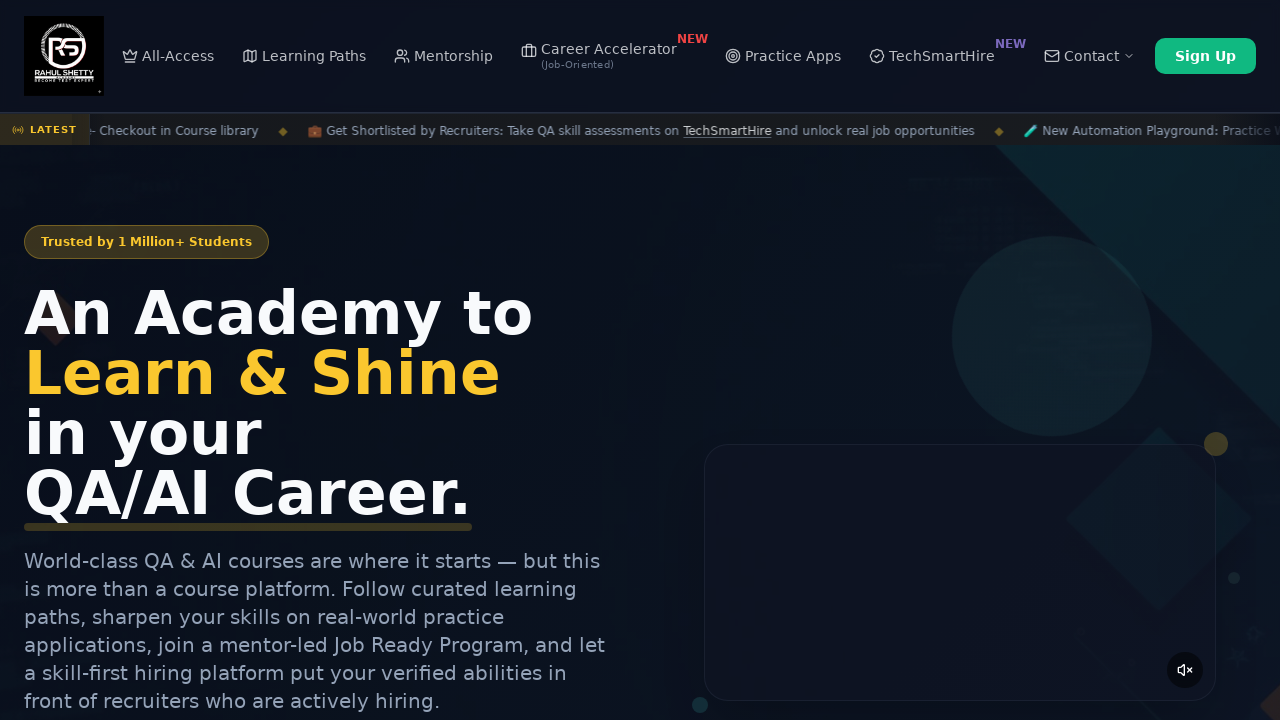

Waited for page to reach domcontentloaded state
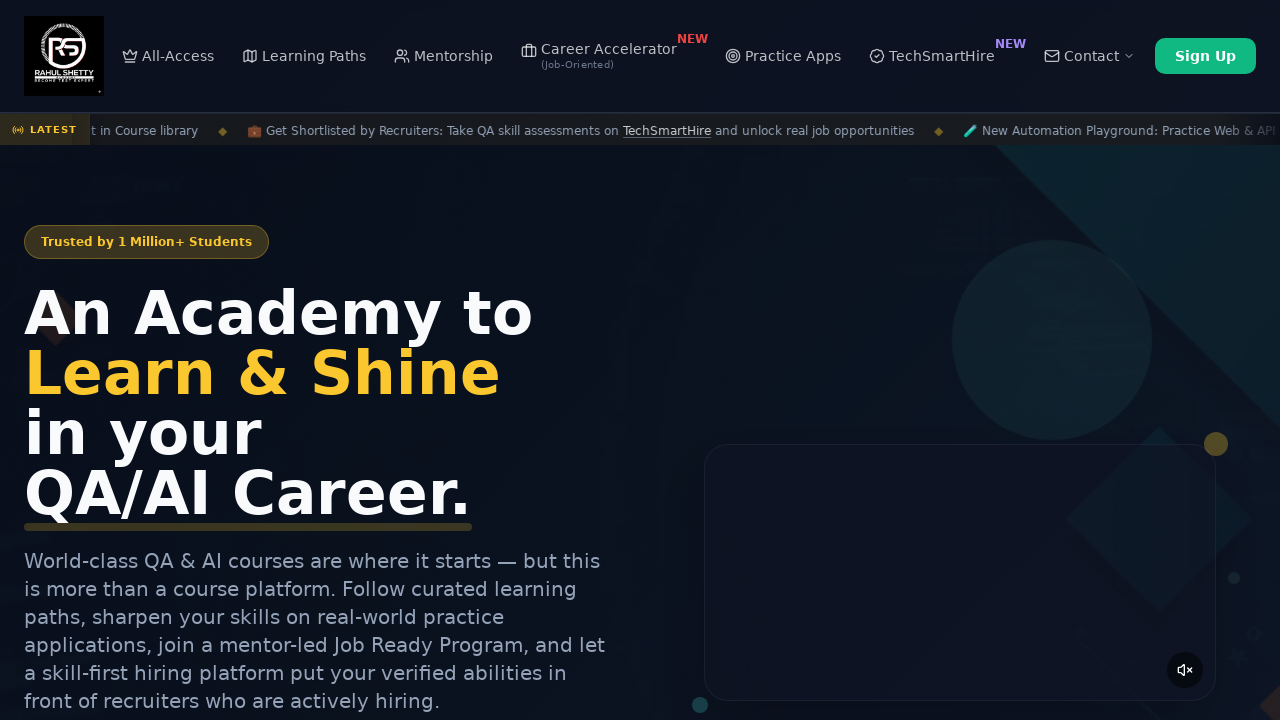

Verified body element is present on Rahul Shetty Academy homepage
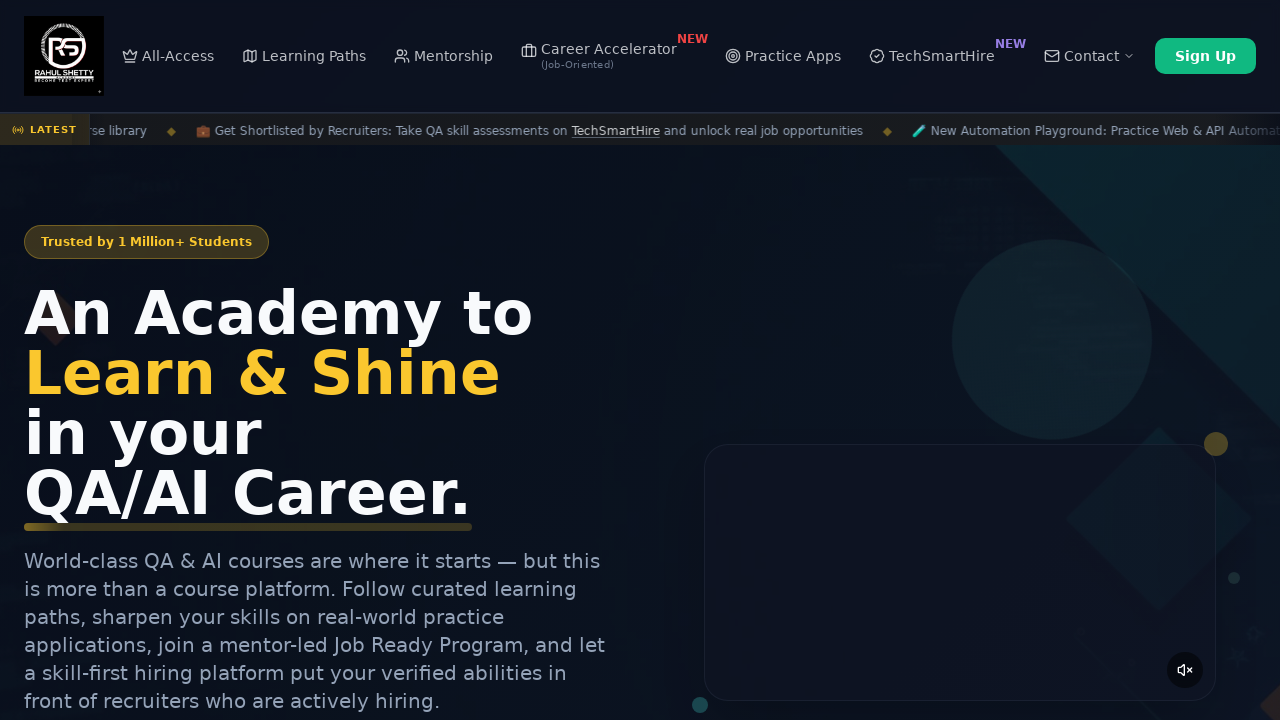

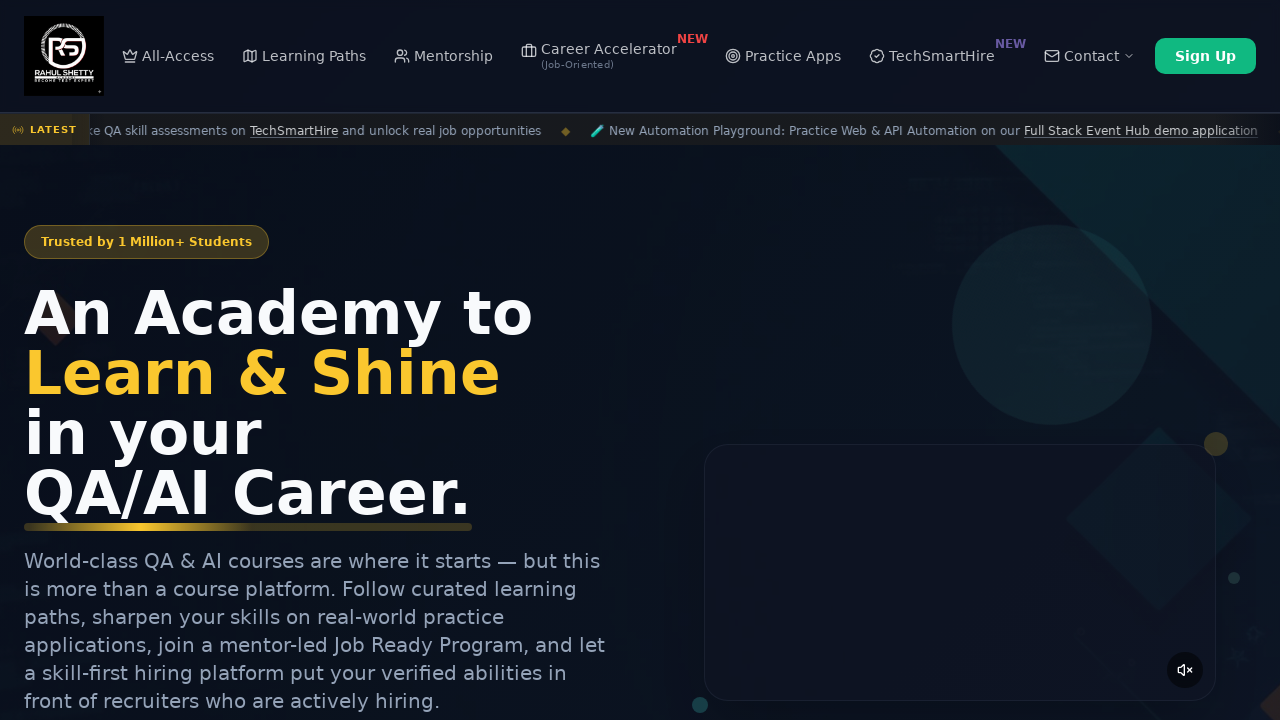